Tests the add/remove elements functionality by clicking an 'Add Element' button and verifying the delete button appears with correct text

Starting URL: https://the-internet.herokuapp.com/add_remove_elements/

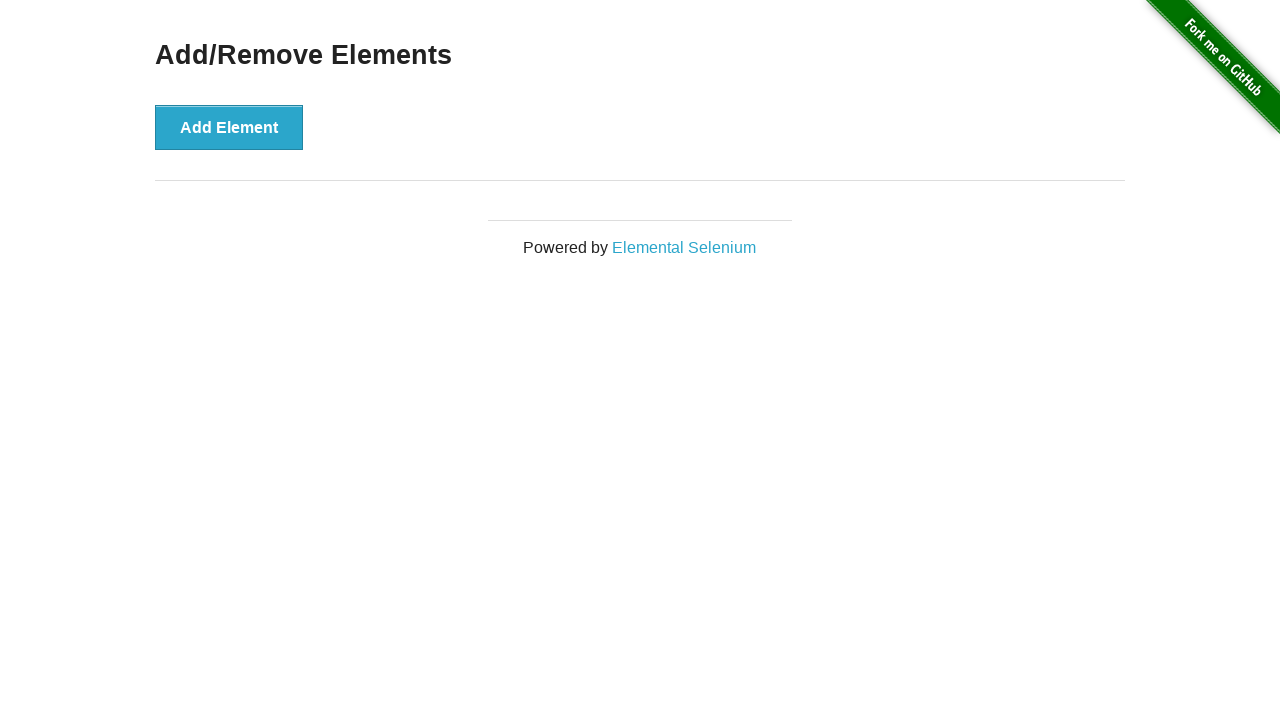

Navigated to add/remove elements page
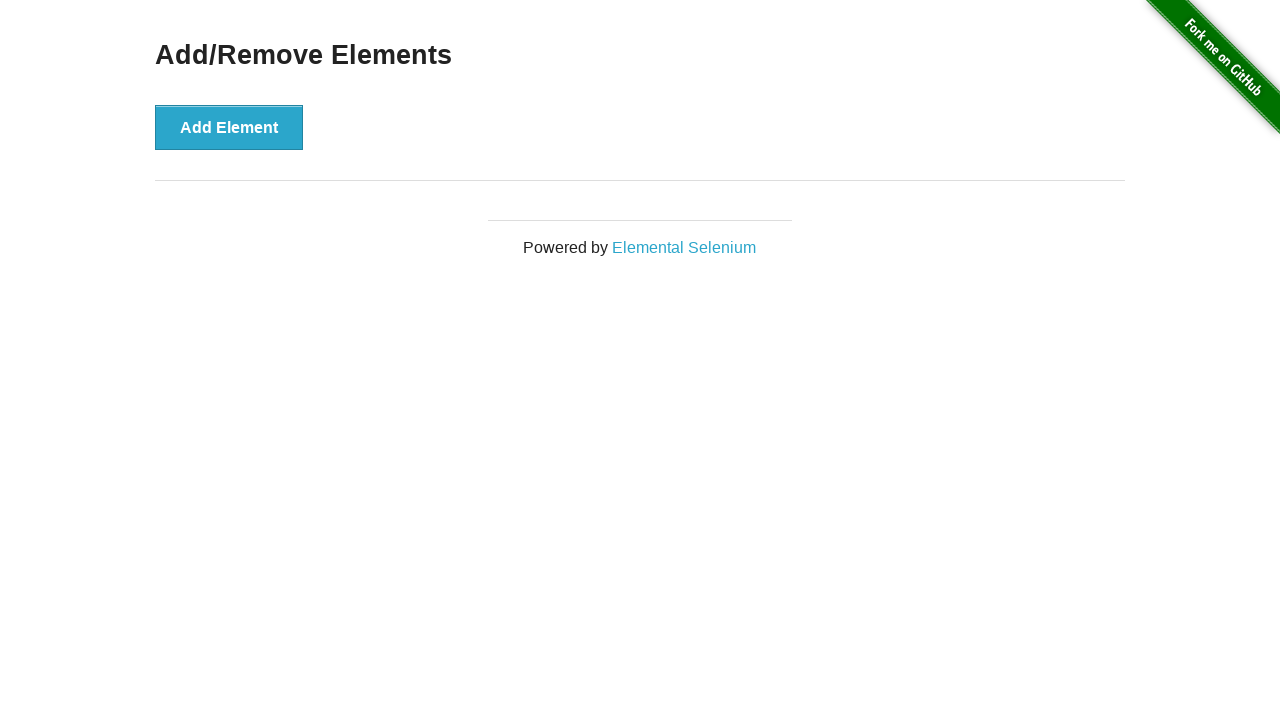

Clicked 'Add Element' button at (229, 127) on #content div button
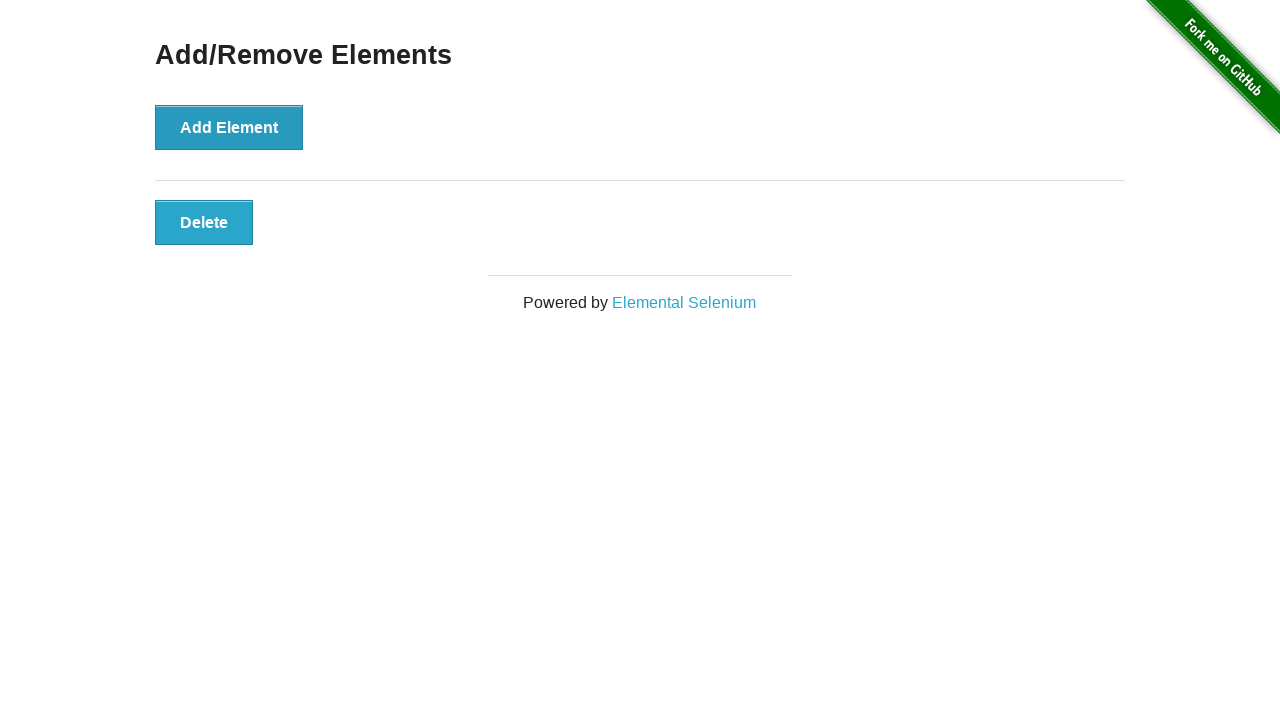

Delete button appeared and is ready
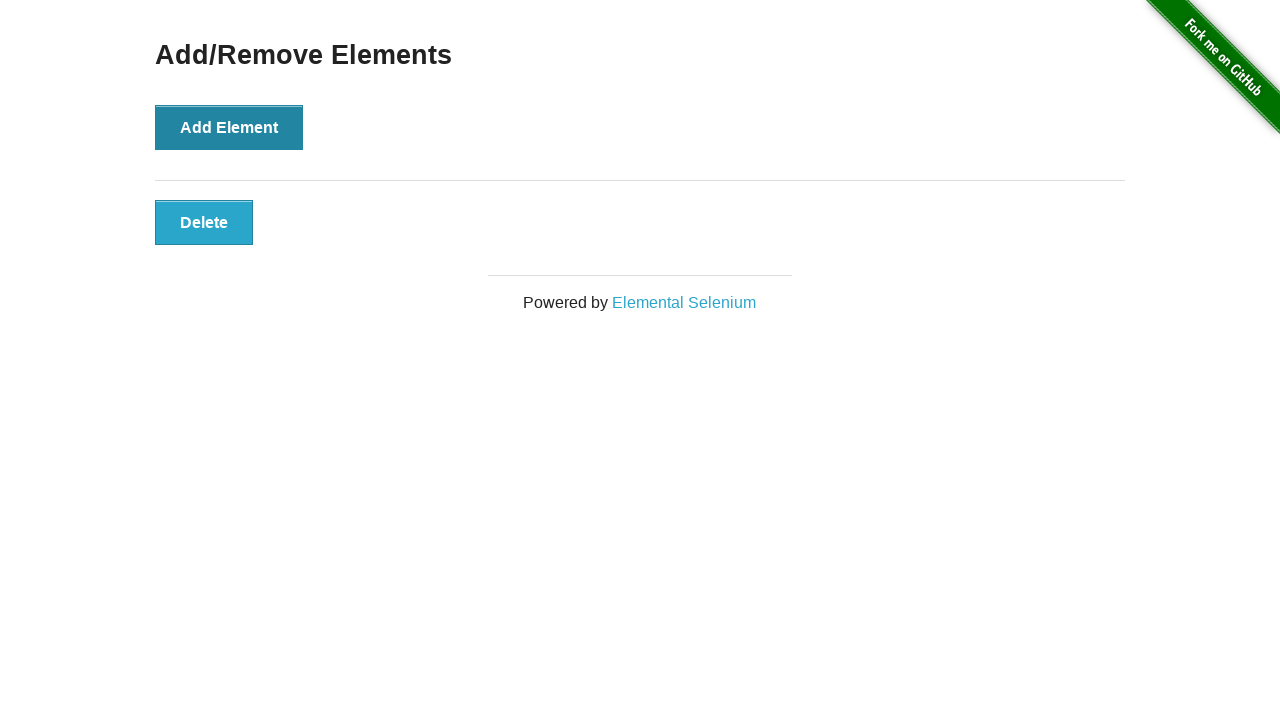

Verified delete button text is 'Delete'
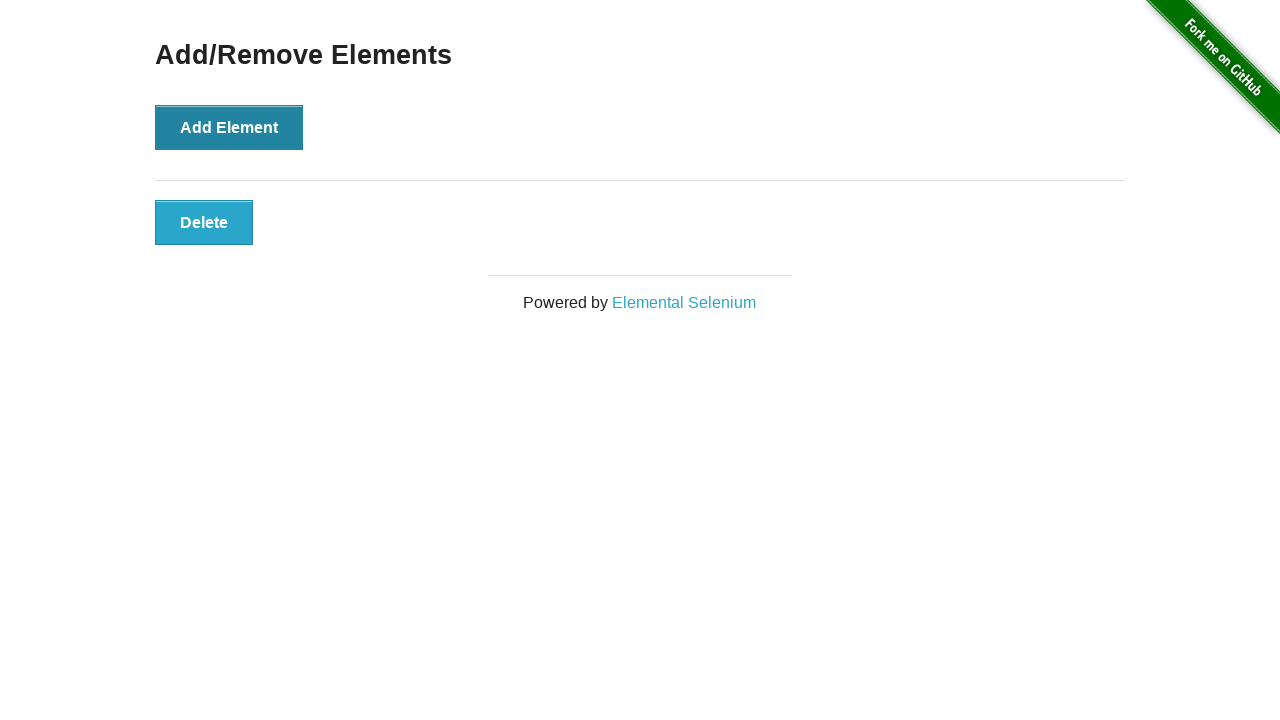

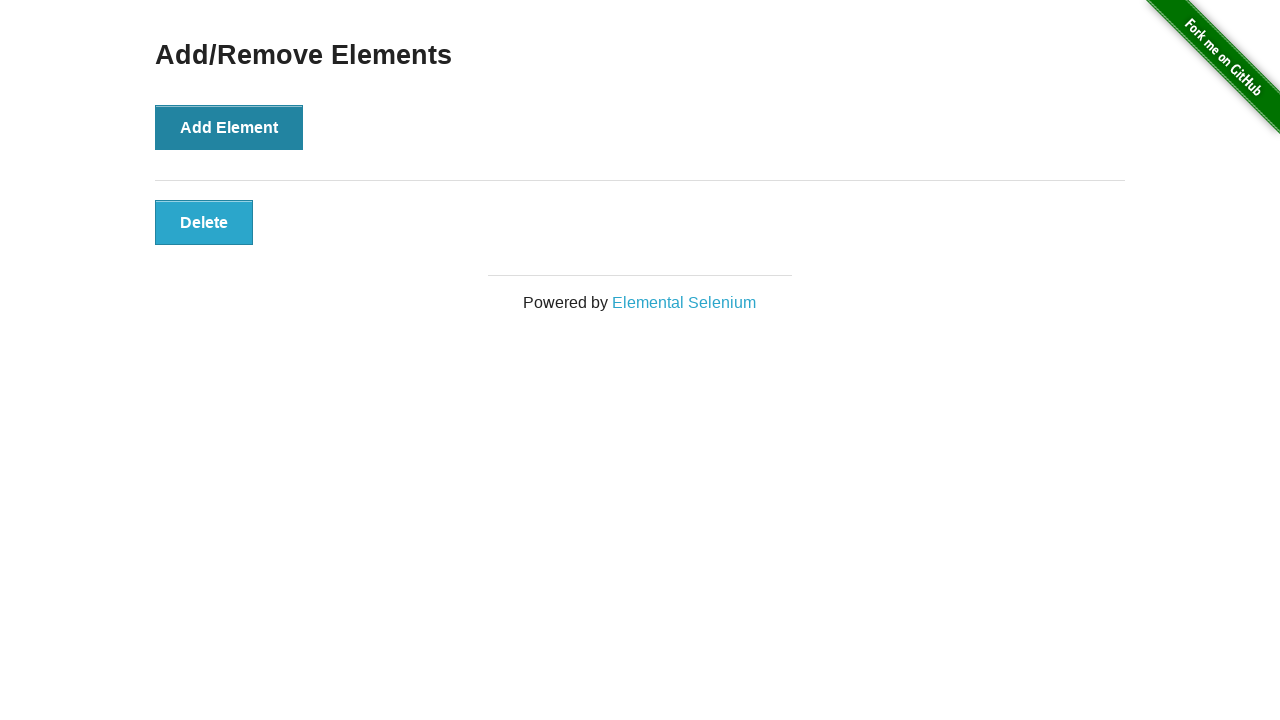